Verifies that clicking the Register link displays the signup page with the expected heading text

Starting URL: https://parabank.parasoft.com/parabank/index.htm

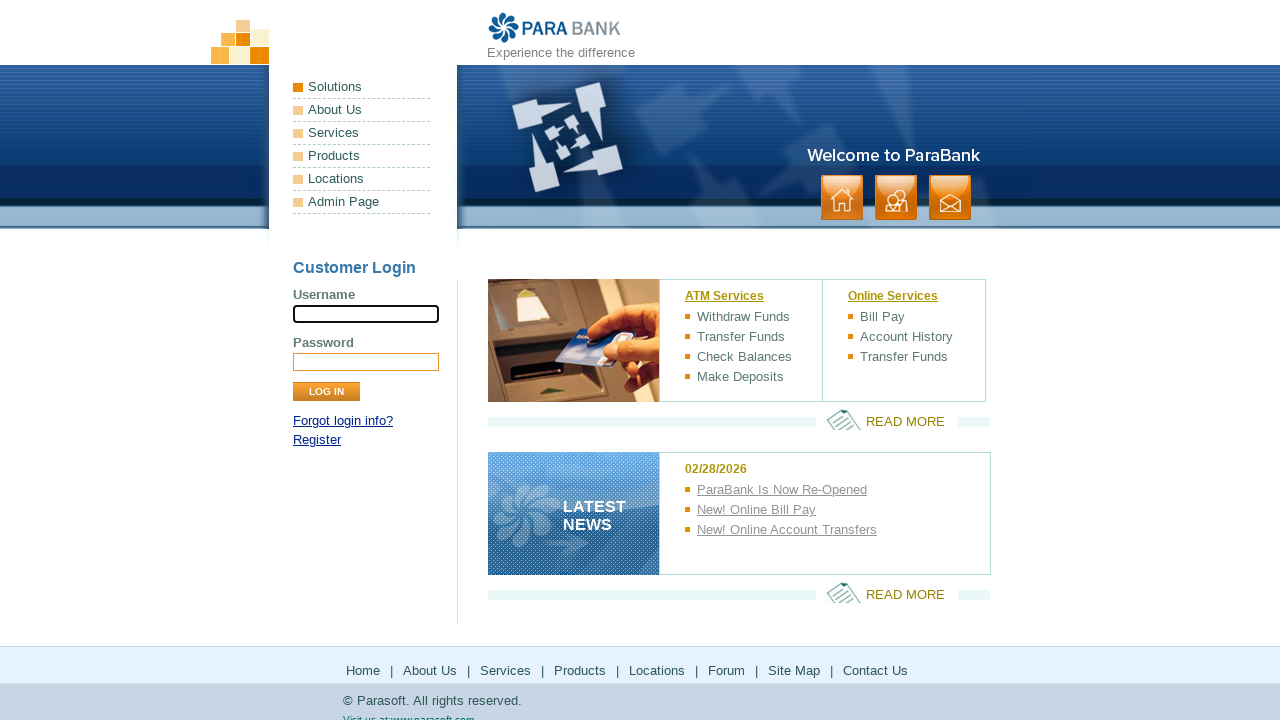

Navigated to ParaBank home page
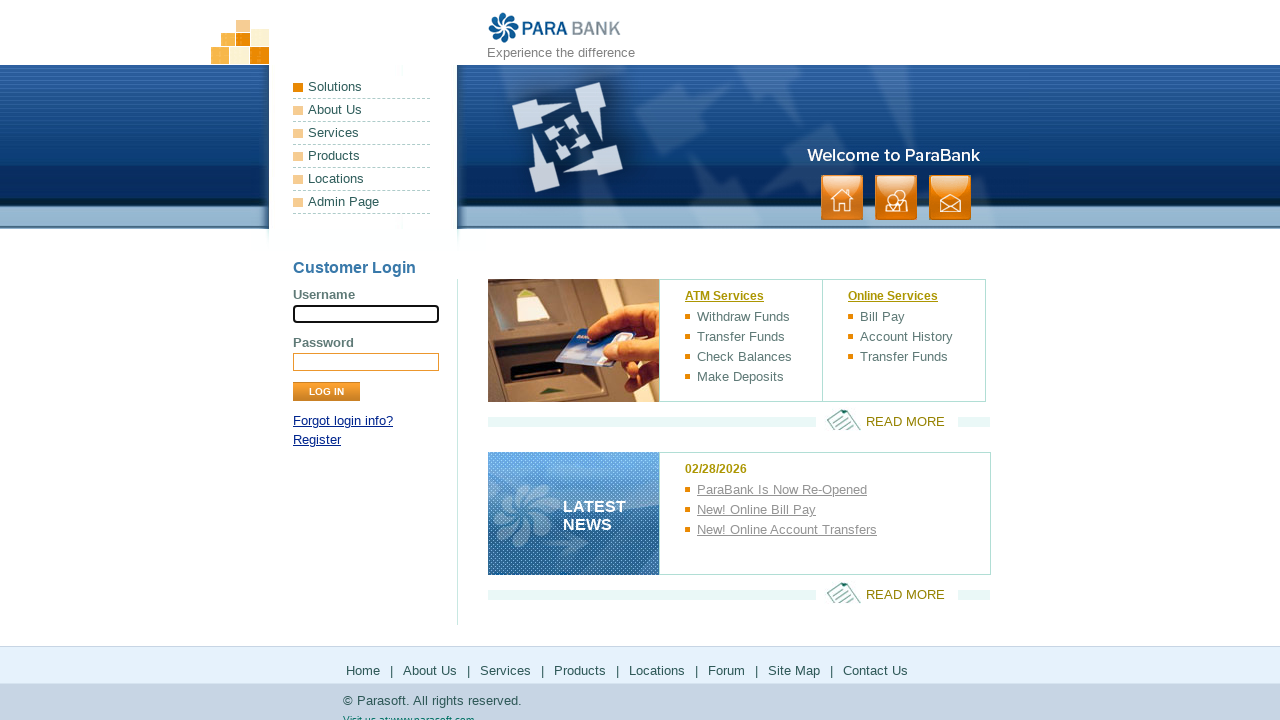

Clicked on the Register link at (317, 440) on a[href*='register']
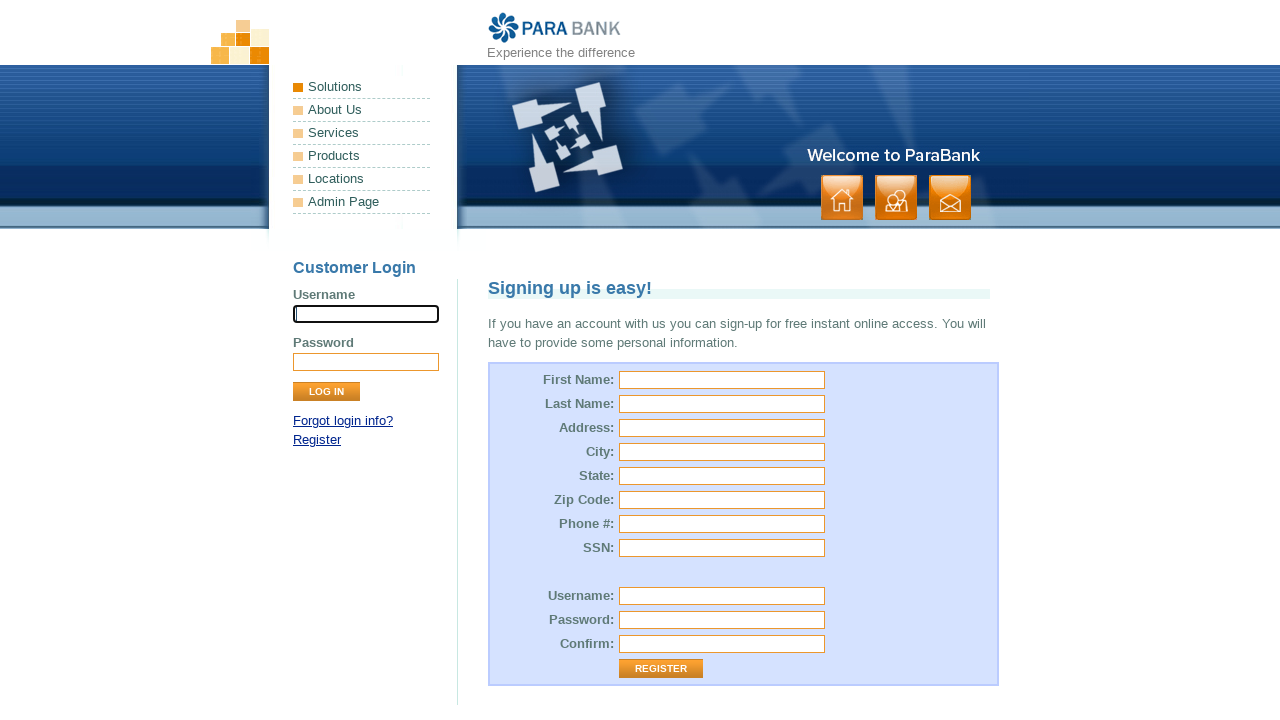

Signup page heading loaded
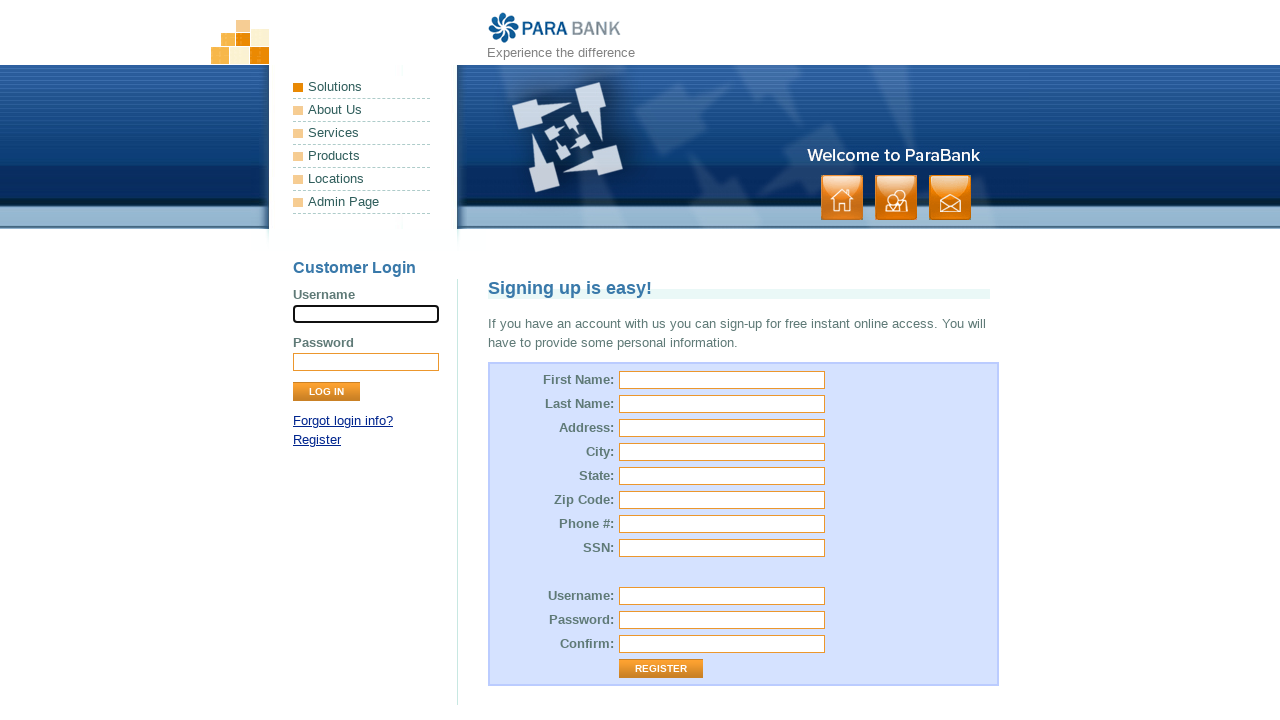

Verified signup page displays correct heading text: 'Signing up is easy!'
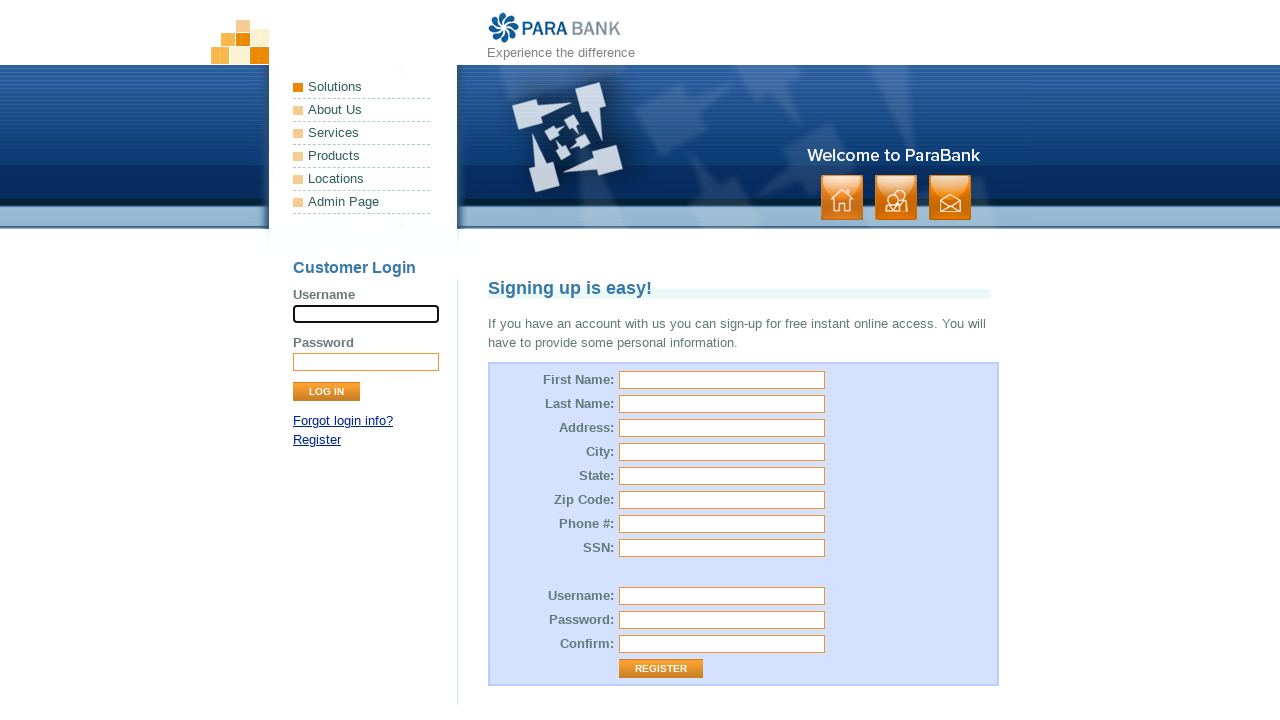

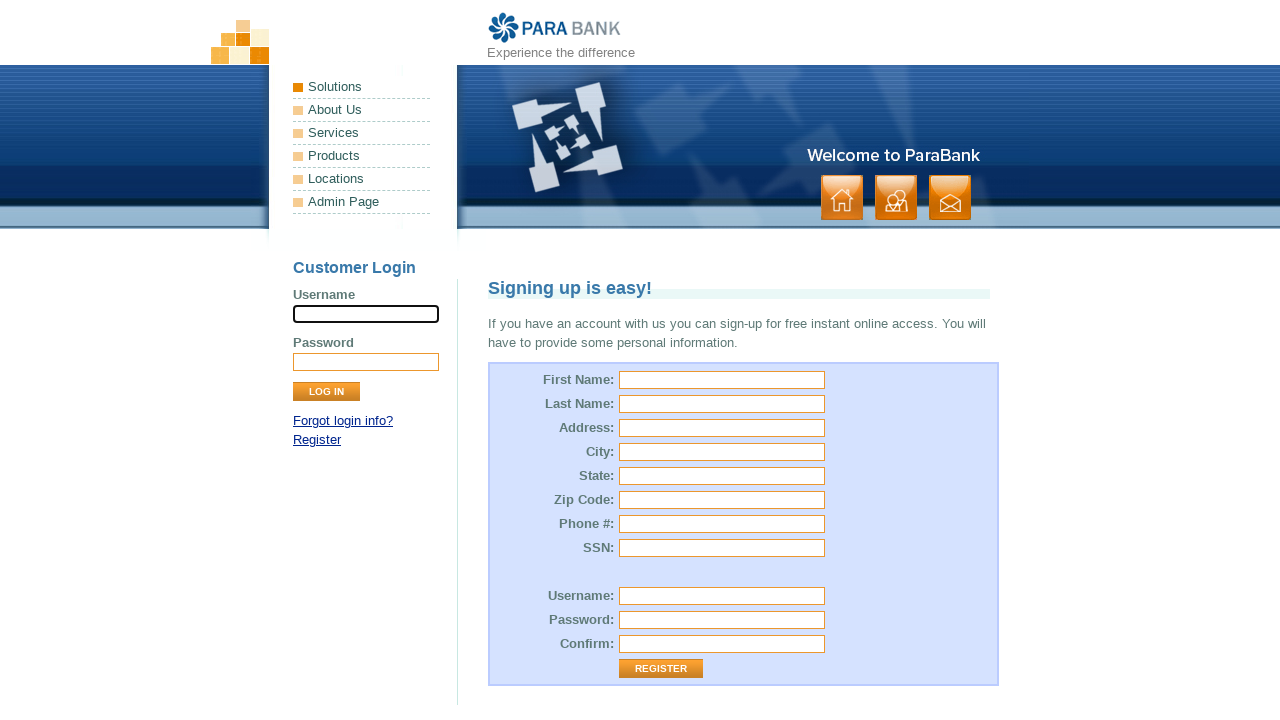